Tests JavaScript prompt dialog by clicking button, entering text in the prompt, accepting it, and verifying the entered text

Starting URL: https://automationfc.github.io/basic-form/index.html

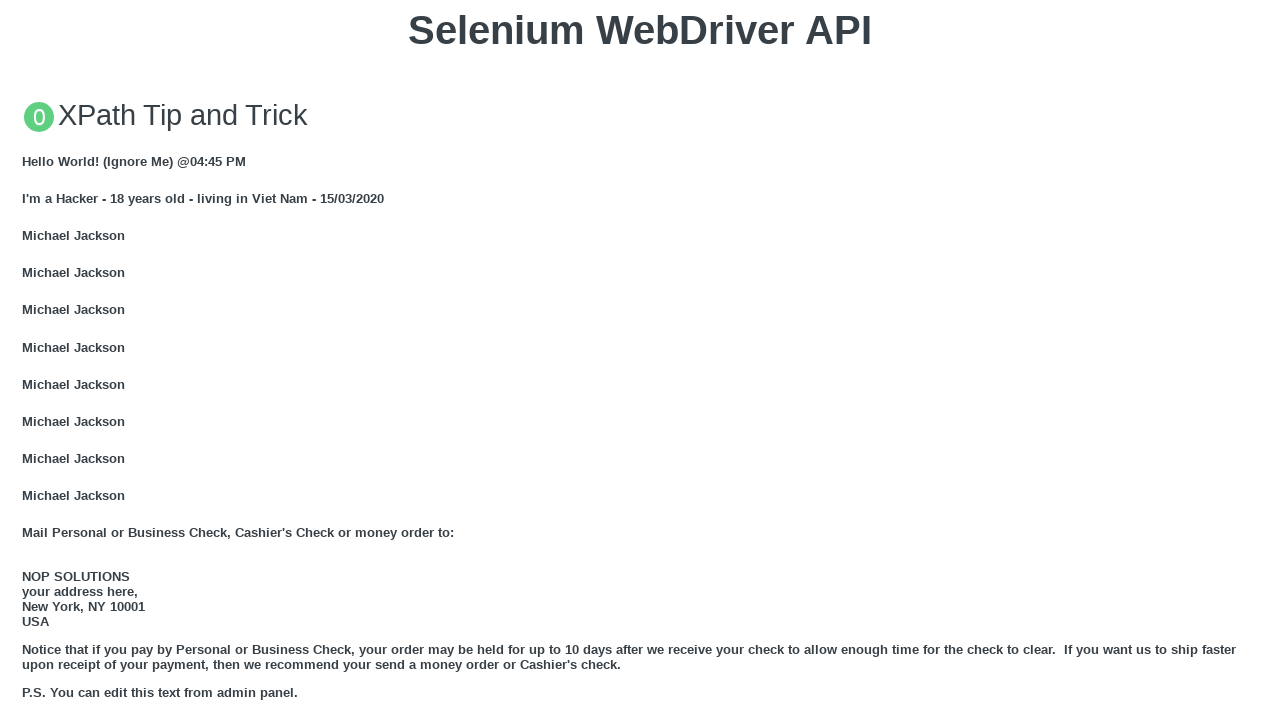

Set up dialog handler to accept prompt with text 'Selenium driver'
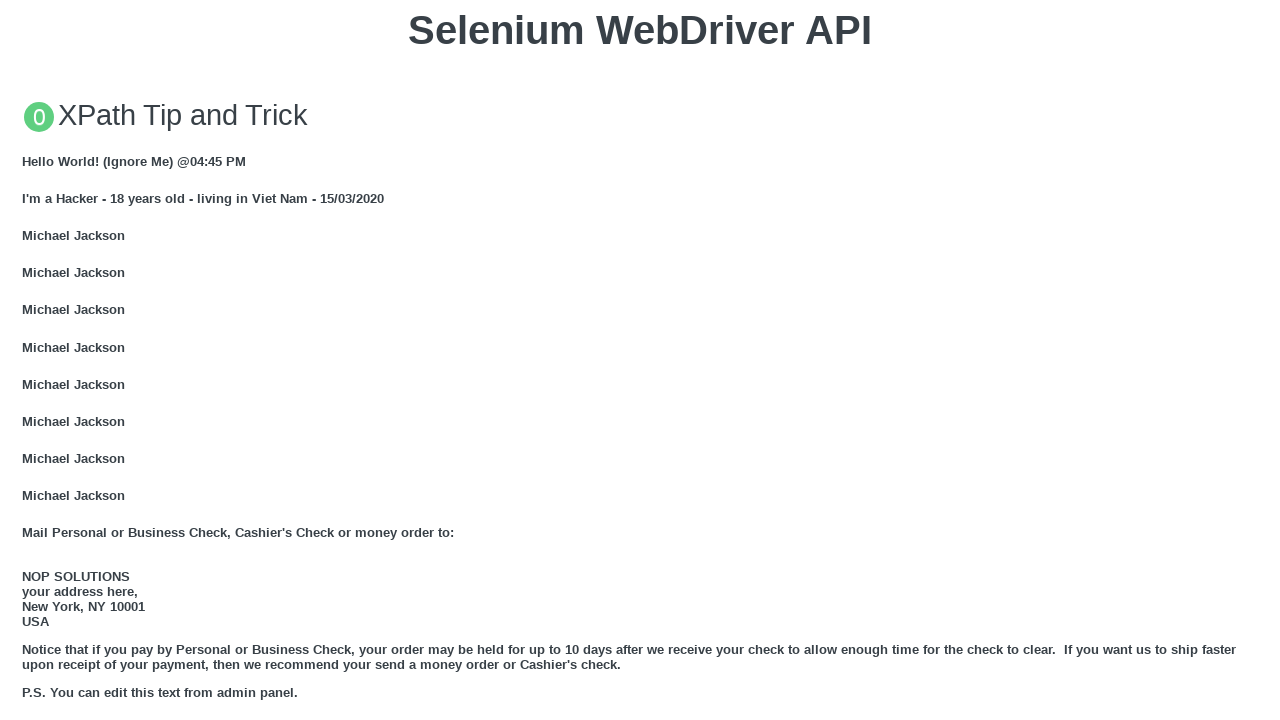

Clicked button to trigger JavaScript prompt dialog at (640, 360) on xpath=//button[text()='Click for JS Prompt']
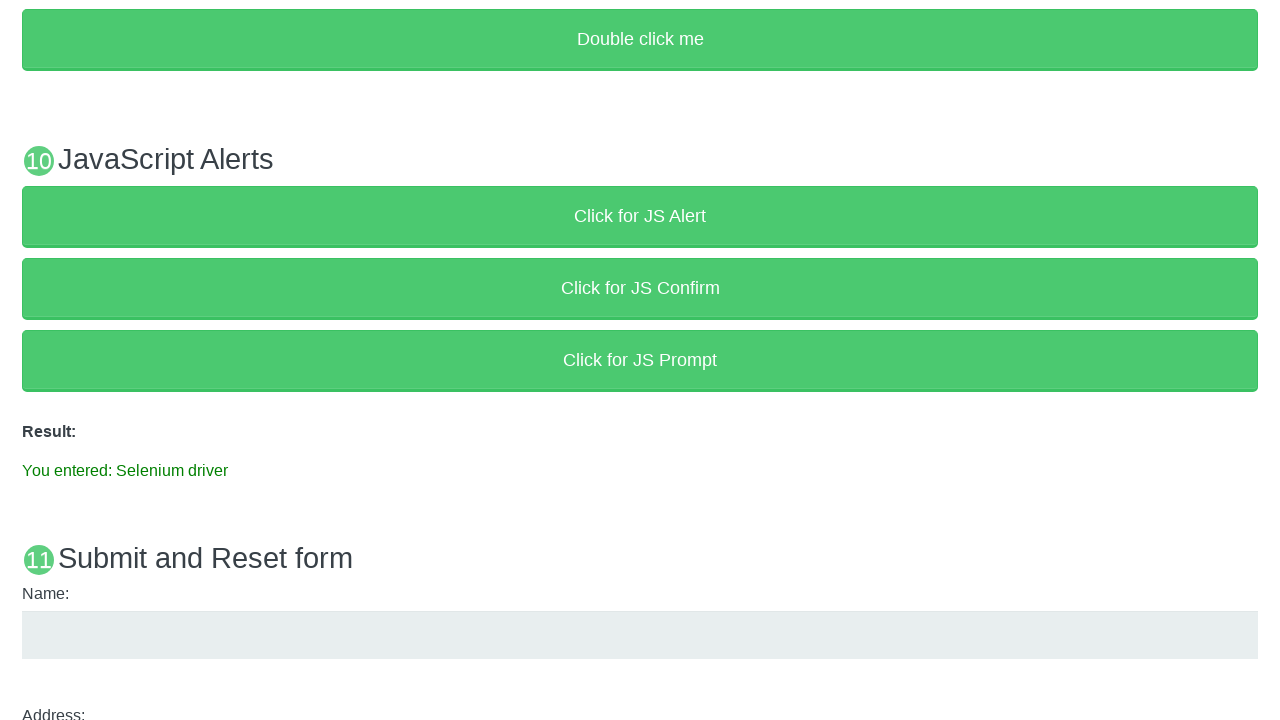

Verified result message displays entered text 'You entered: Selenium driver'
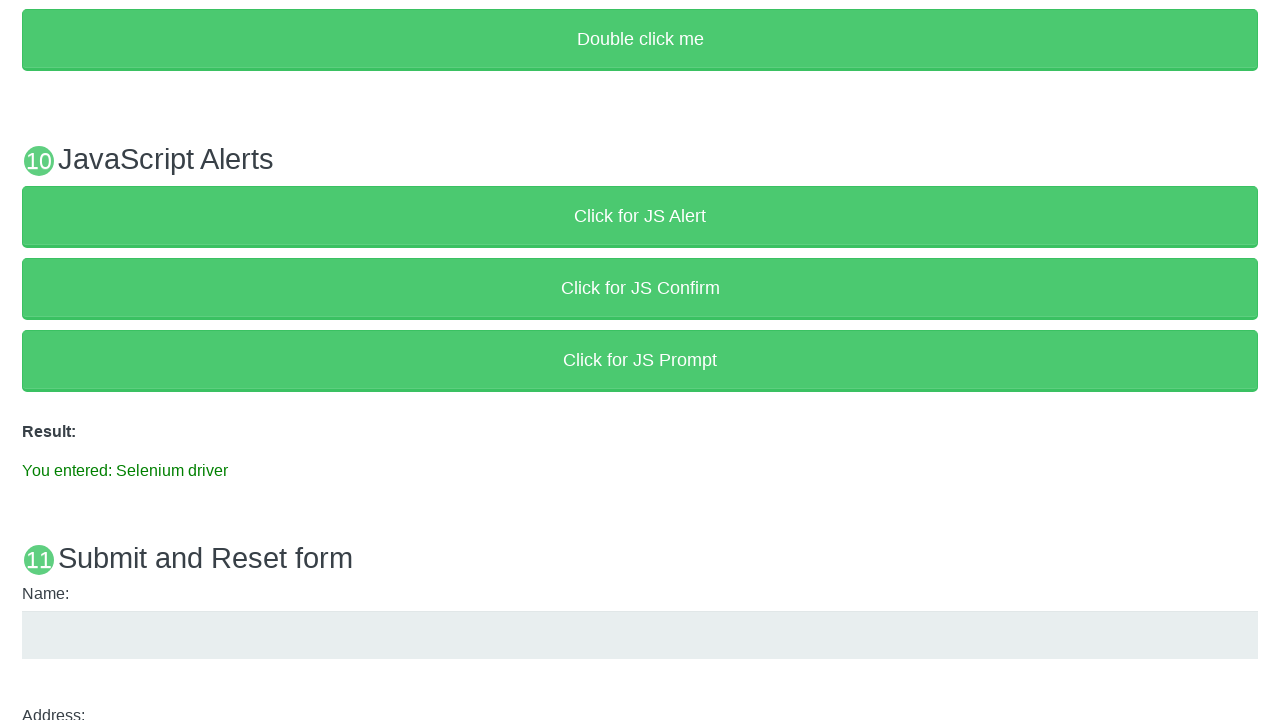

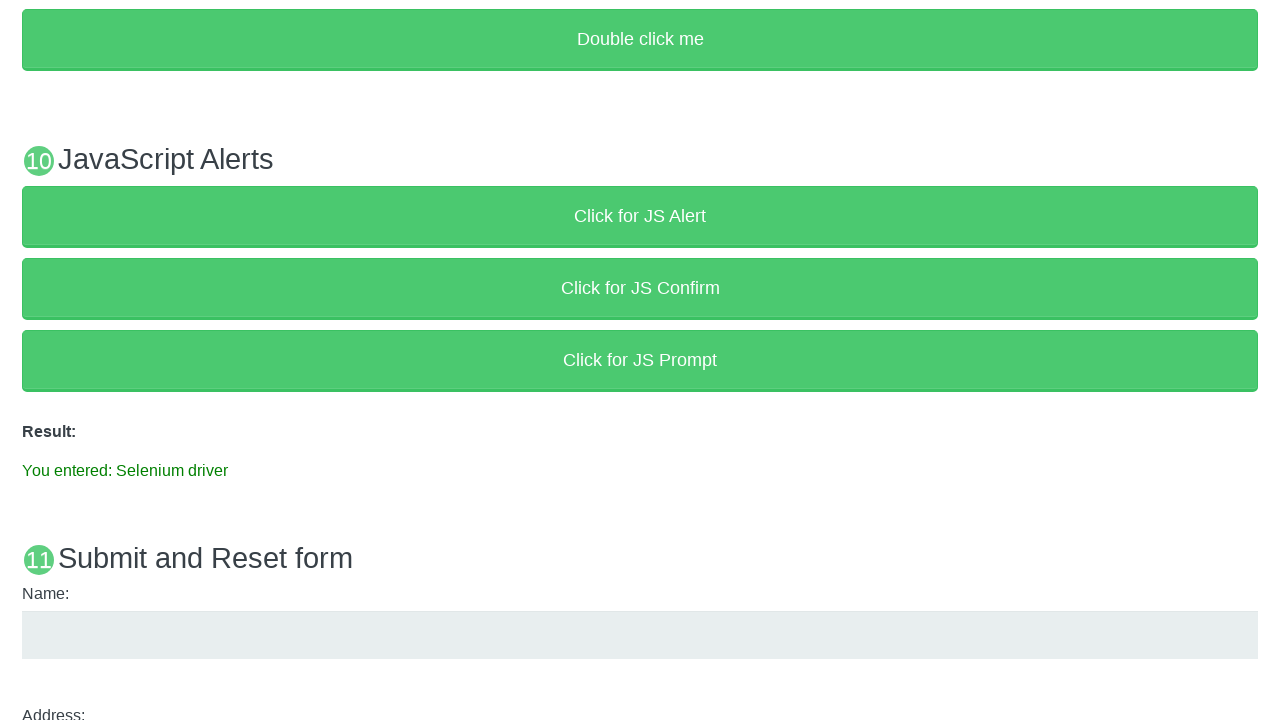